Tests a math challenge form by reading a displayed value, calculating the answer using a mathematical formula (log of absolute value of 12*sin(x)), filling in the result, checking a robot checkbox, selecting a radio option, and submitting the form.

Starting URL: https://suninjuly.github.io/math.html

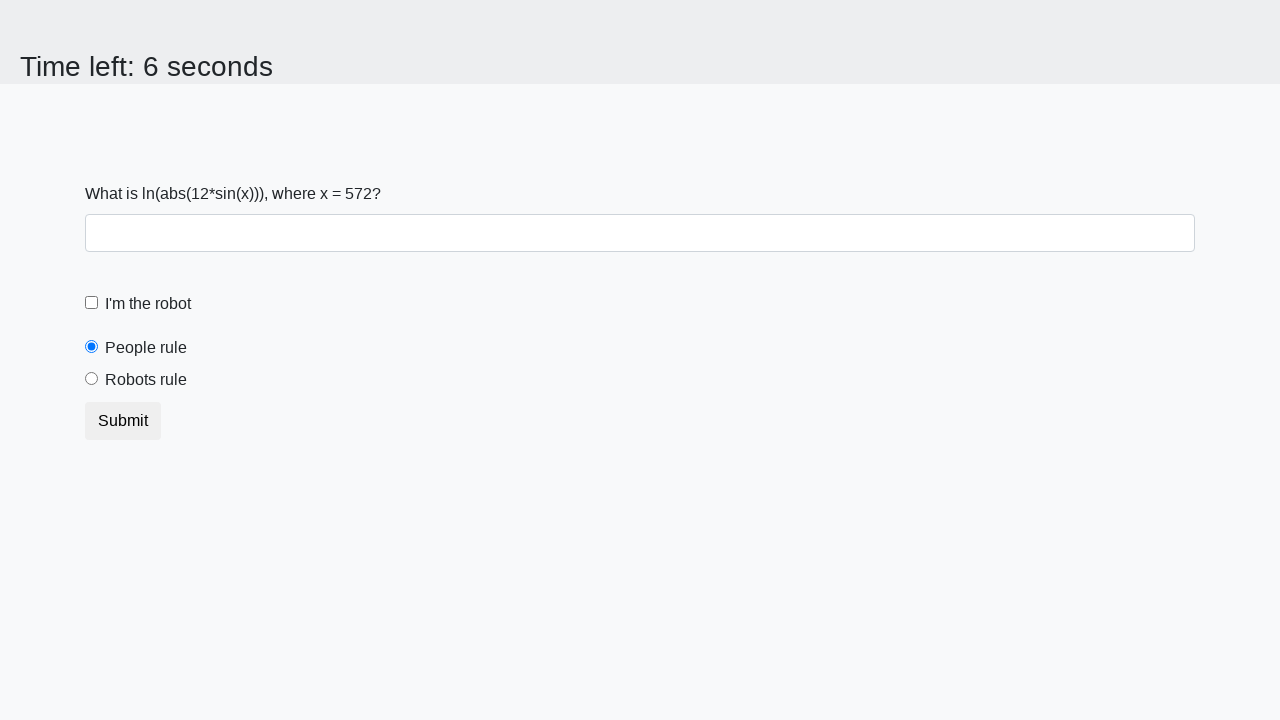

Located the x value element
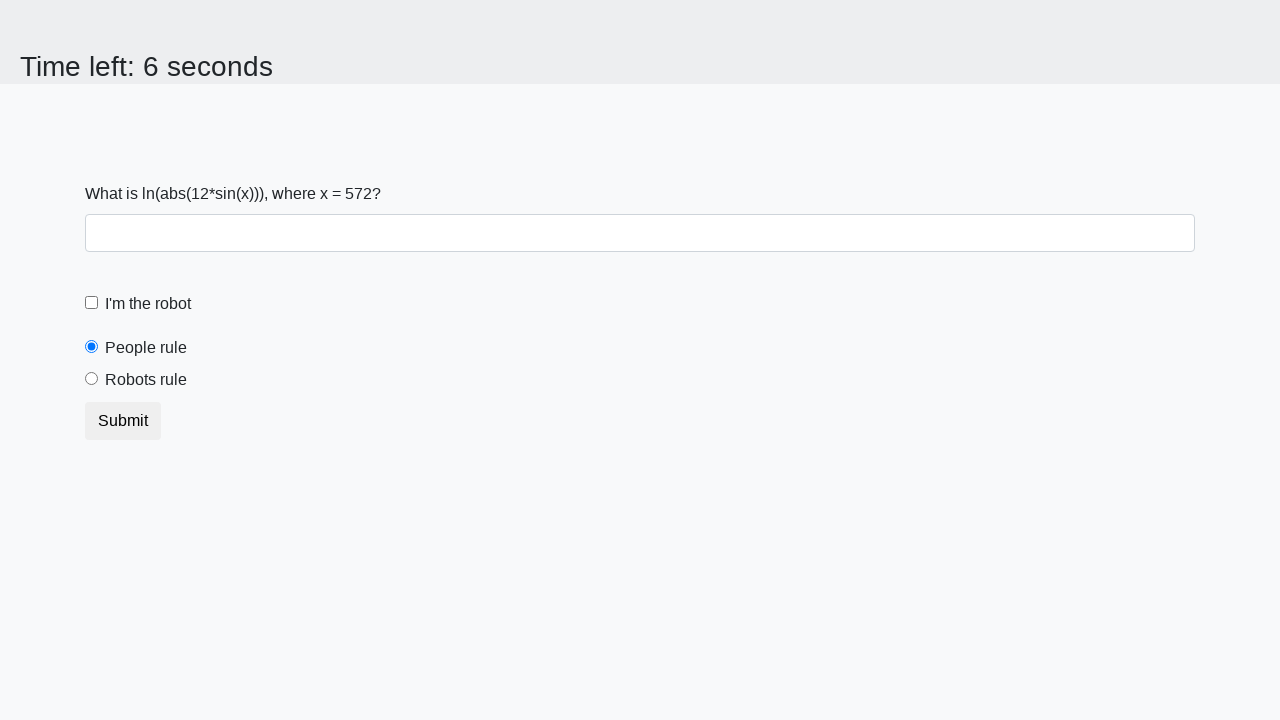

Read x value from page: 572
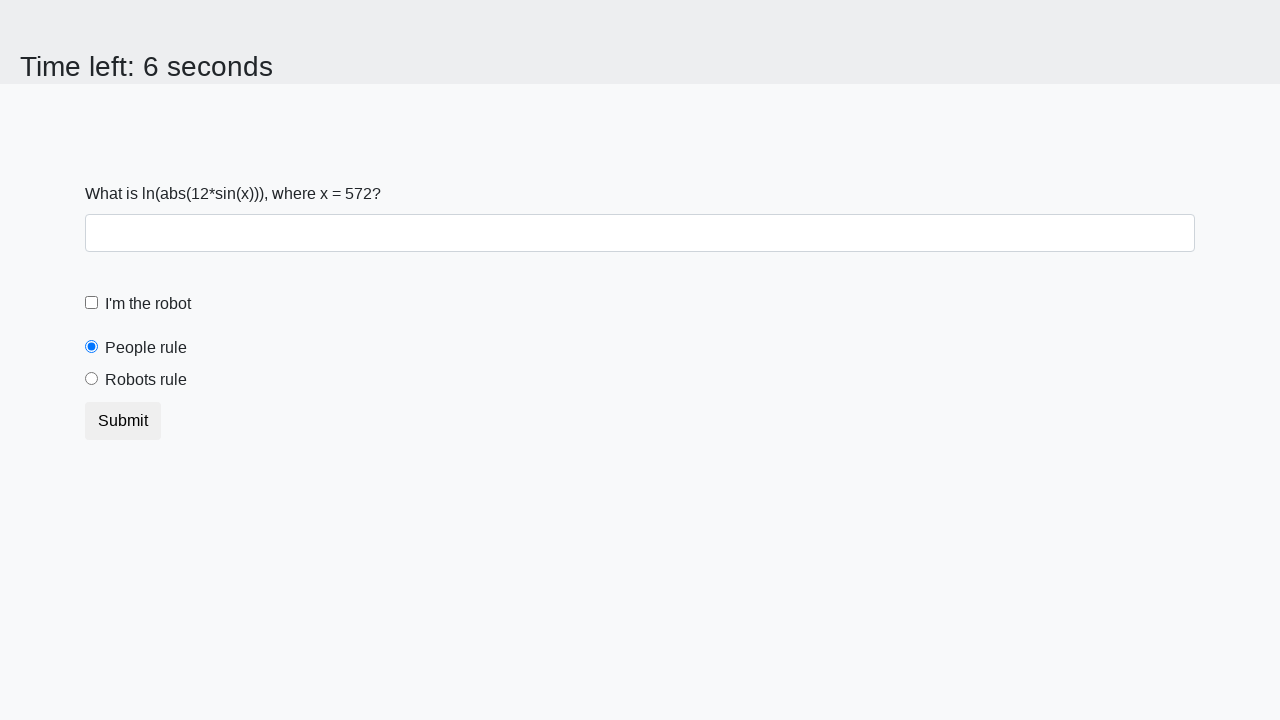

Calculated answer using formula log(abs(12*sin(x))): 1.006983544180741
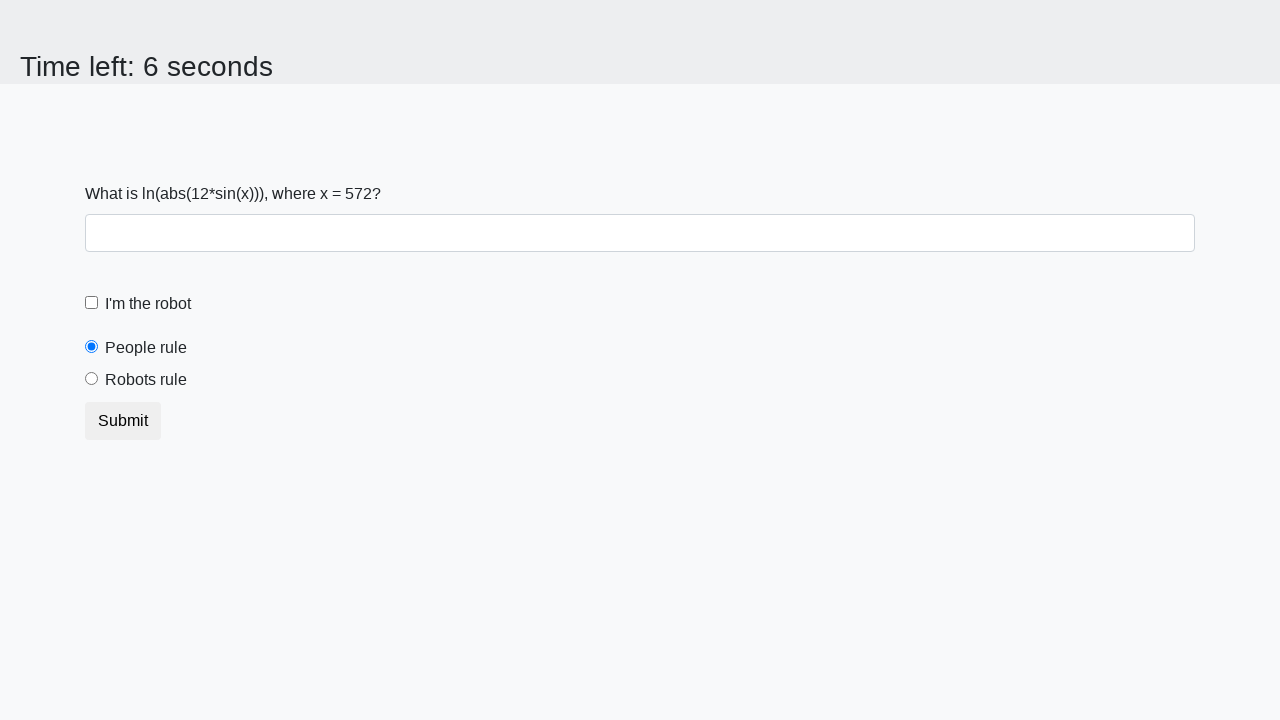

Filled answer field with calculated value: 1.006983544180741 on #answer
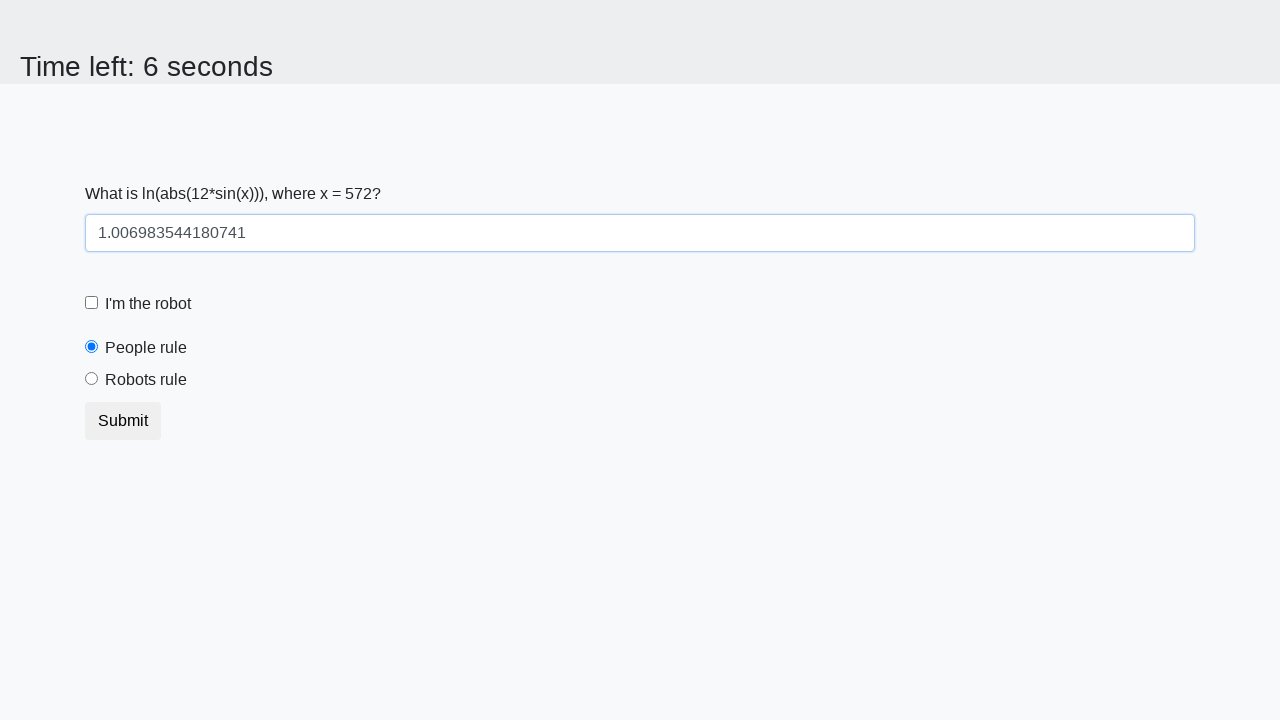

Clicked robot checkbox to verify not a robot at (92, 303) on #robotCheckbox
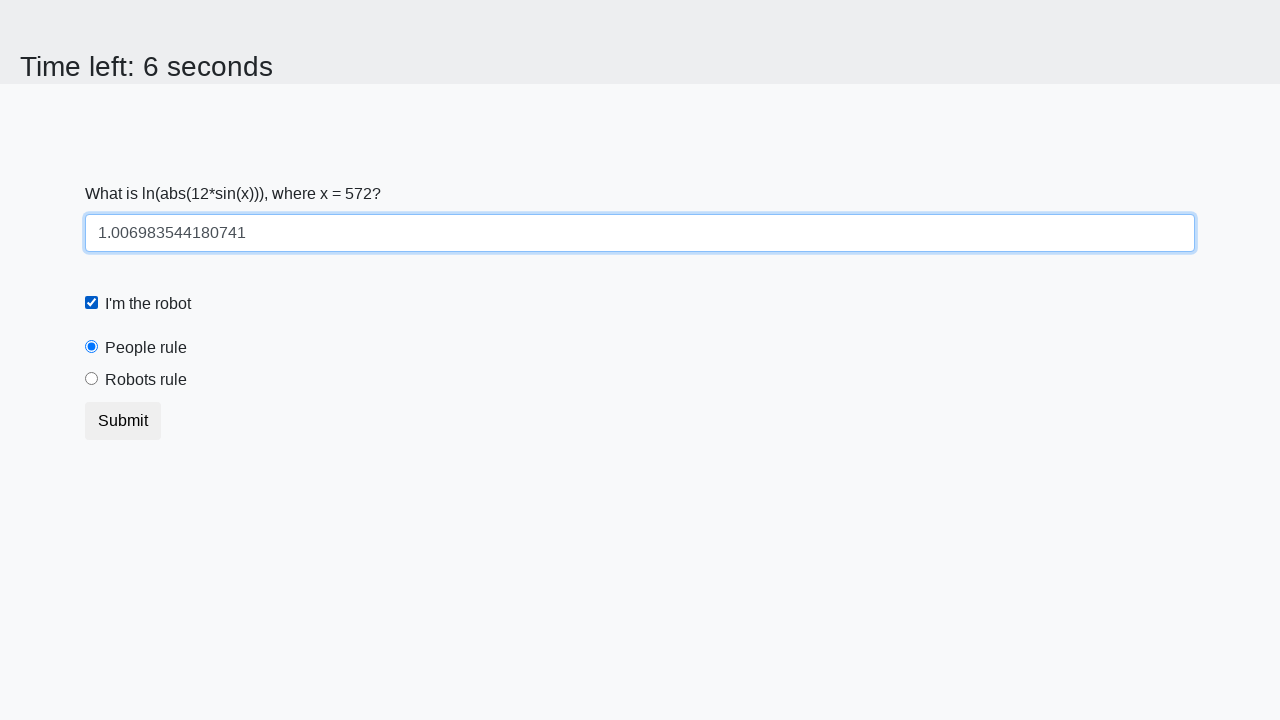

Selected 'robots' radio option at (92, 379) on [value='robots']
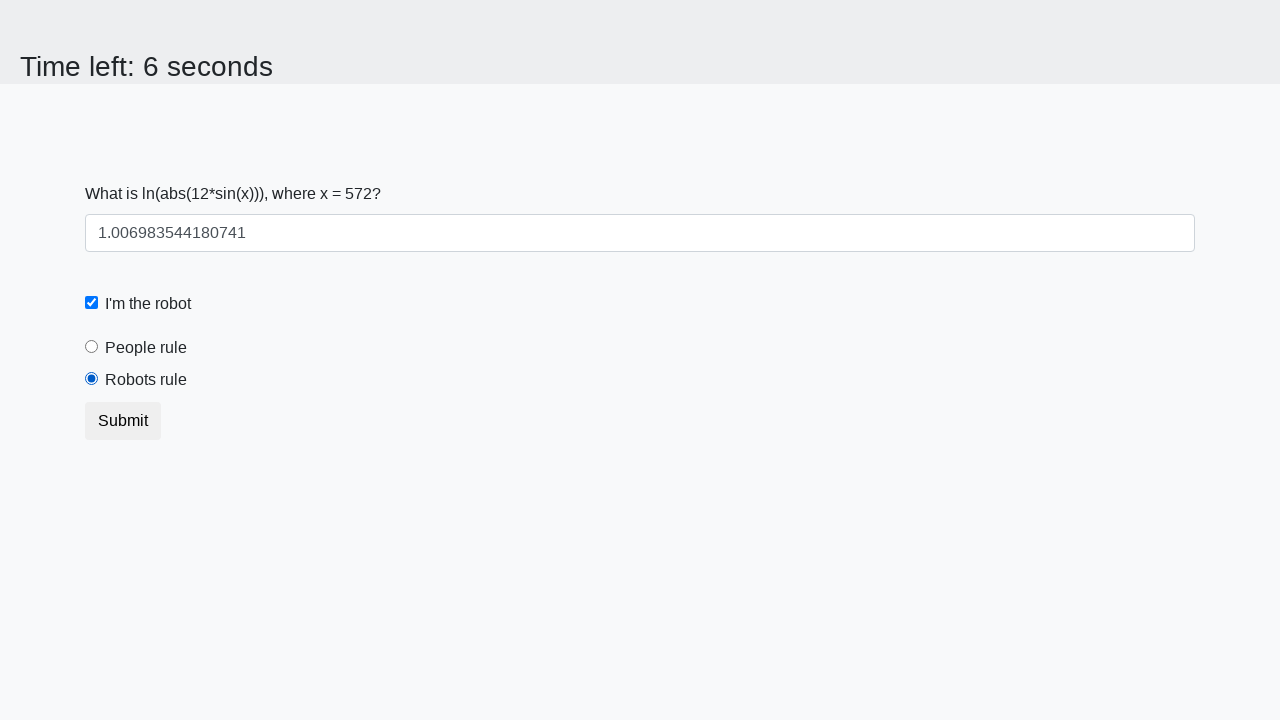

Clicked submit button to submit form at (123, 421) on button
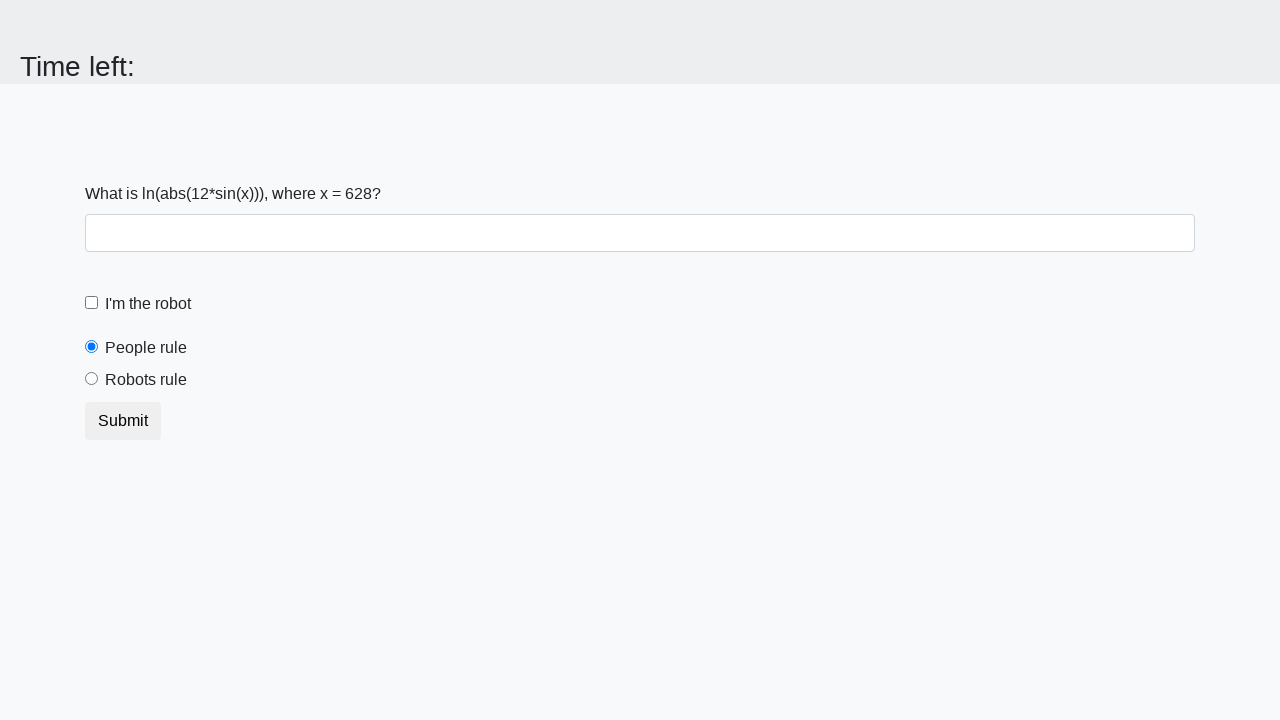

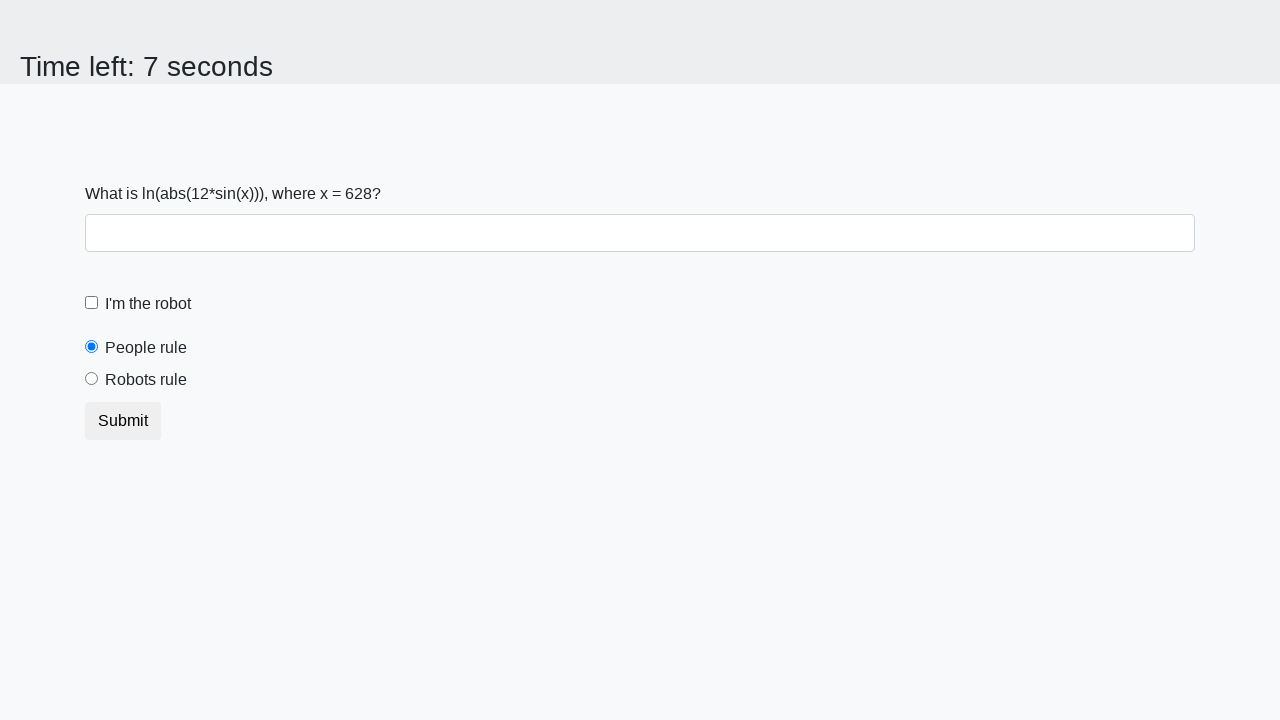